Tests multi-select dropdown functionality by selecting multiple options using different methods (text, index, value) and then deselecting one option

Starting URL: https://v1.training-support.net/selenium/selects

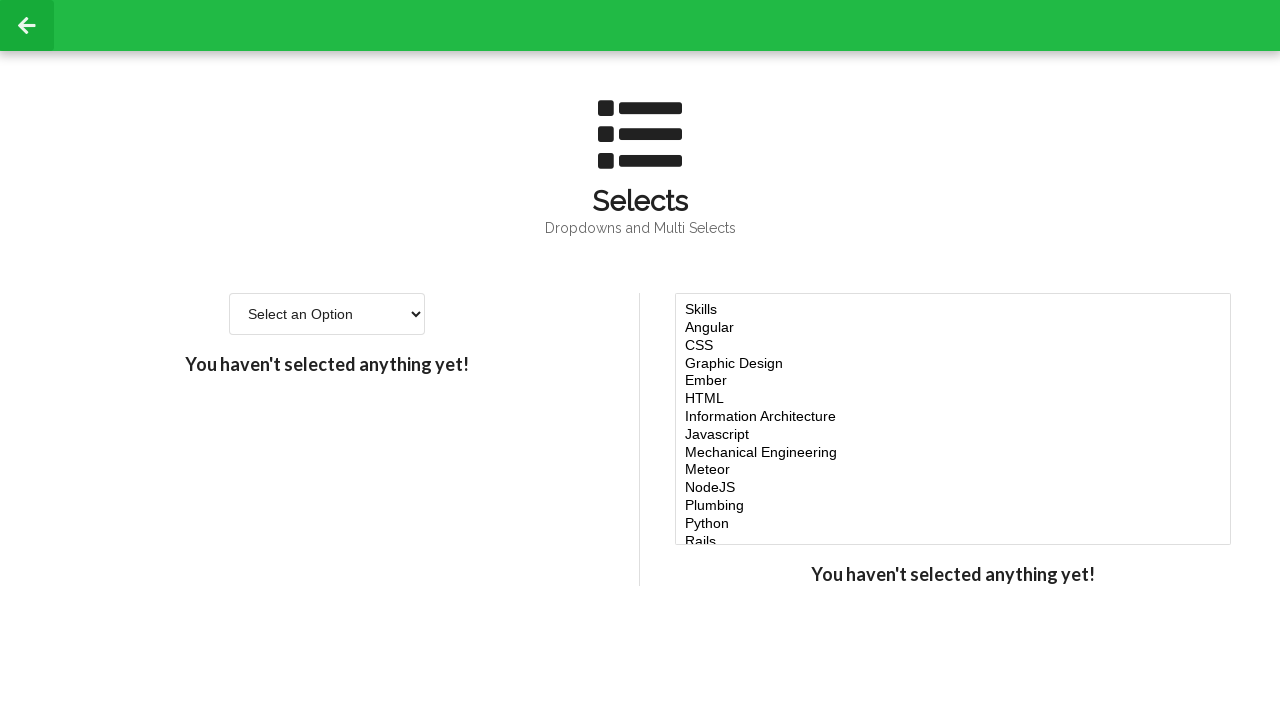

Located multi-select dropdown element
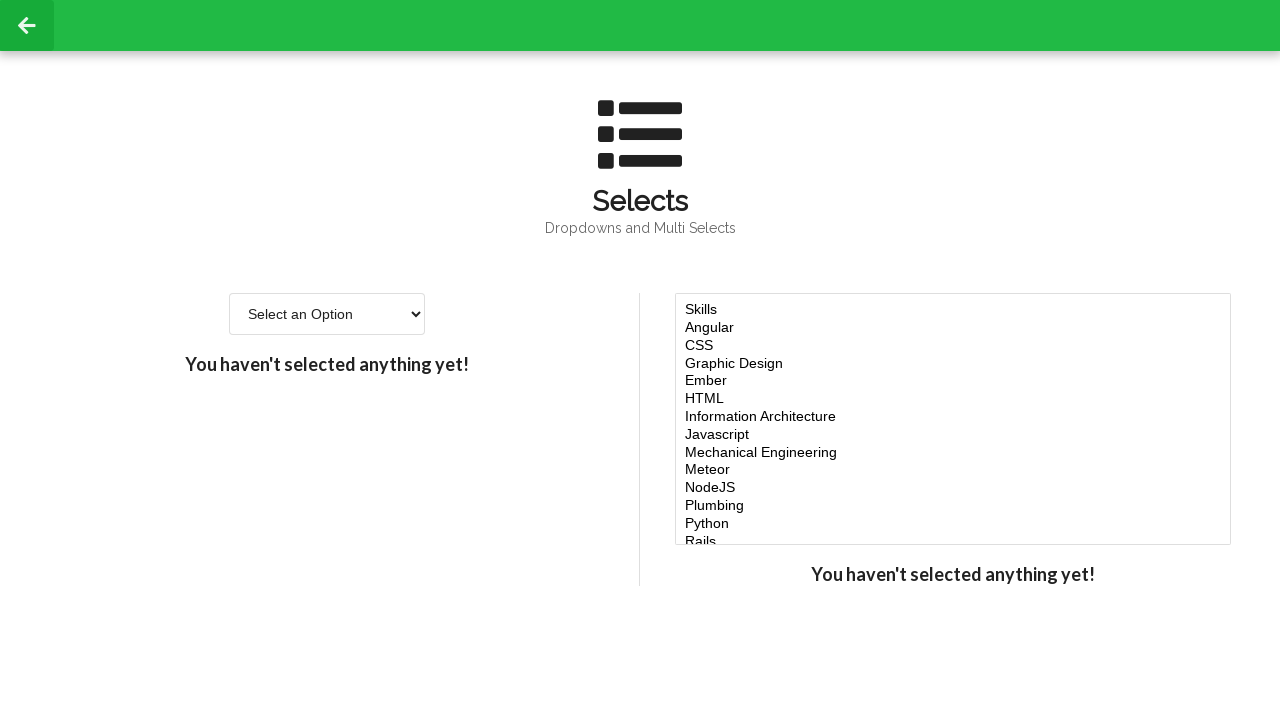

Selected 'Javascript' option by visible text on #multi-select
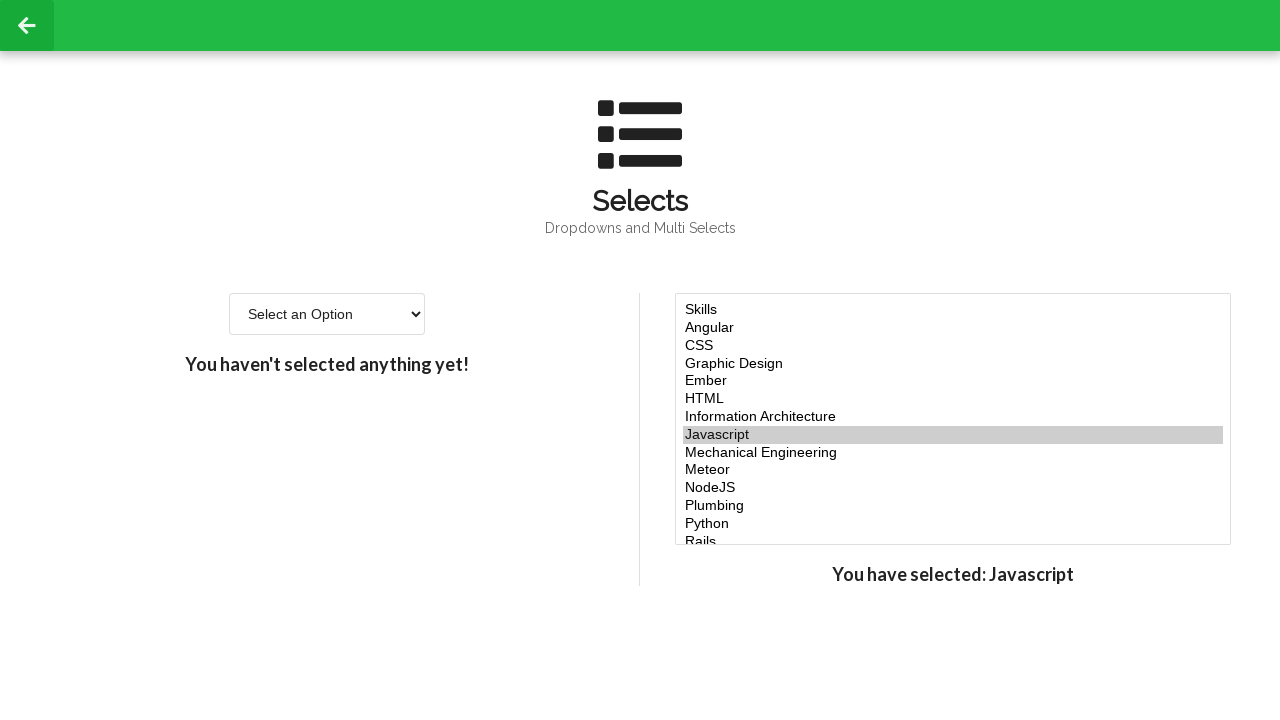

Selected options at indices 4, 5, and 6 on #multi-select
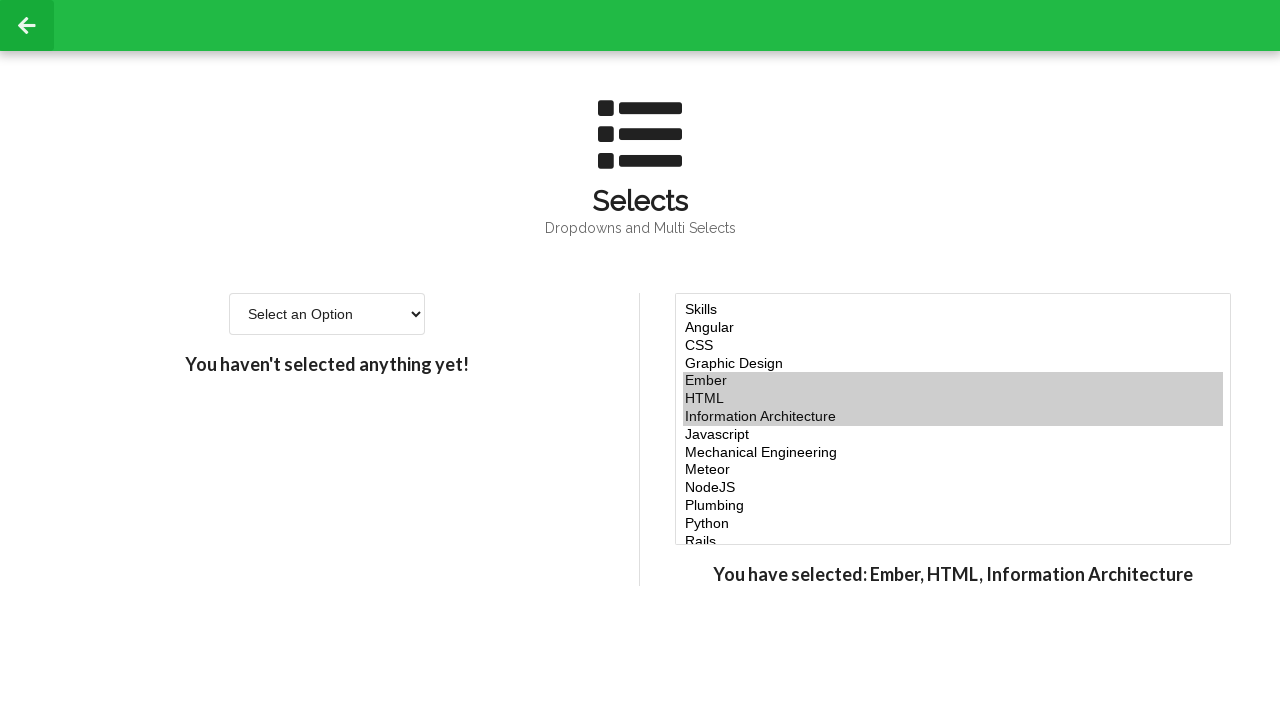

Selected option with value 'node' on #multi-select
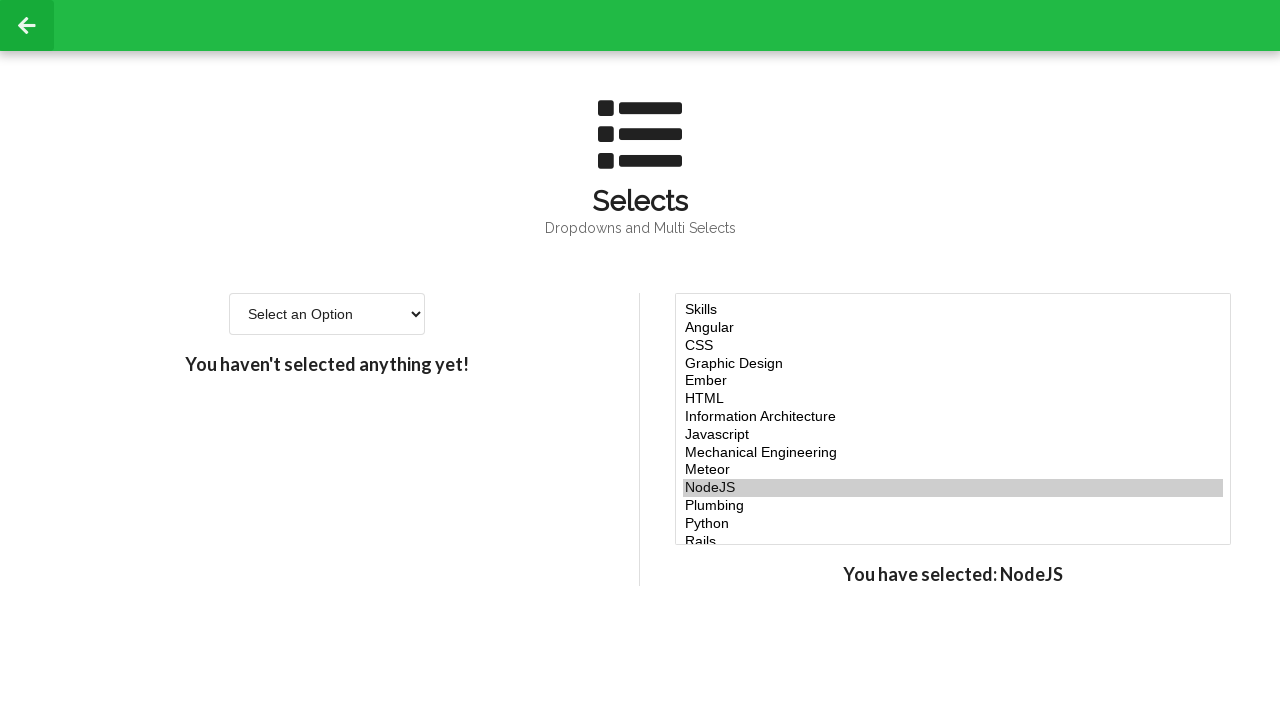

Located all checked options before deselection
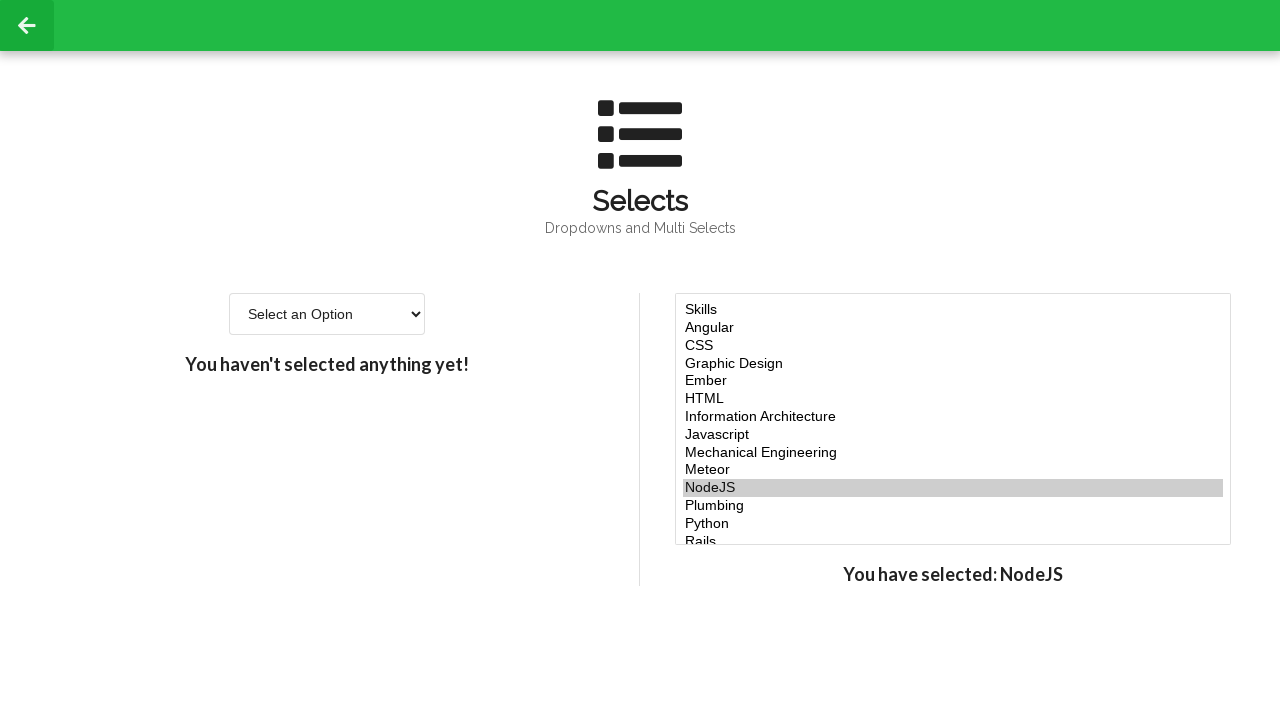

Retrieved current selected option values
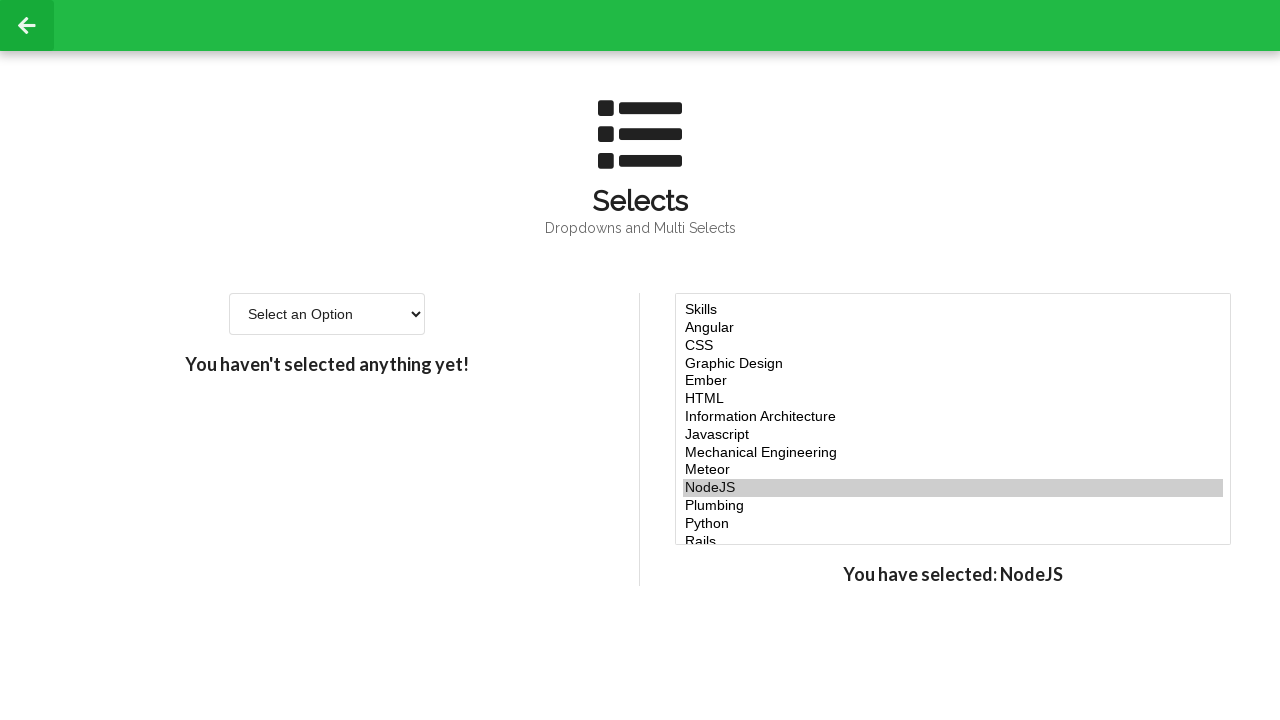

Deselected option at index 5
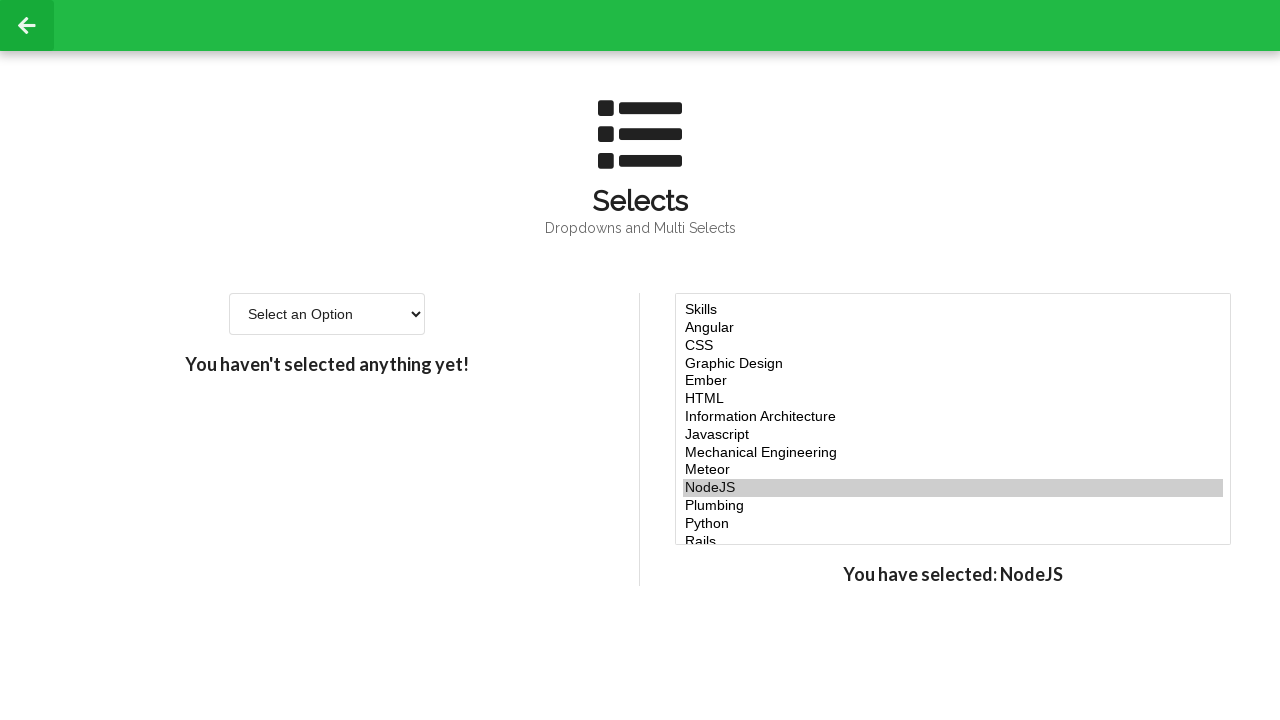

Located all checked options after deselection
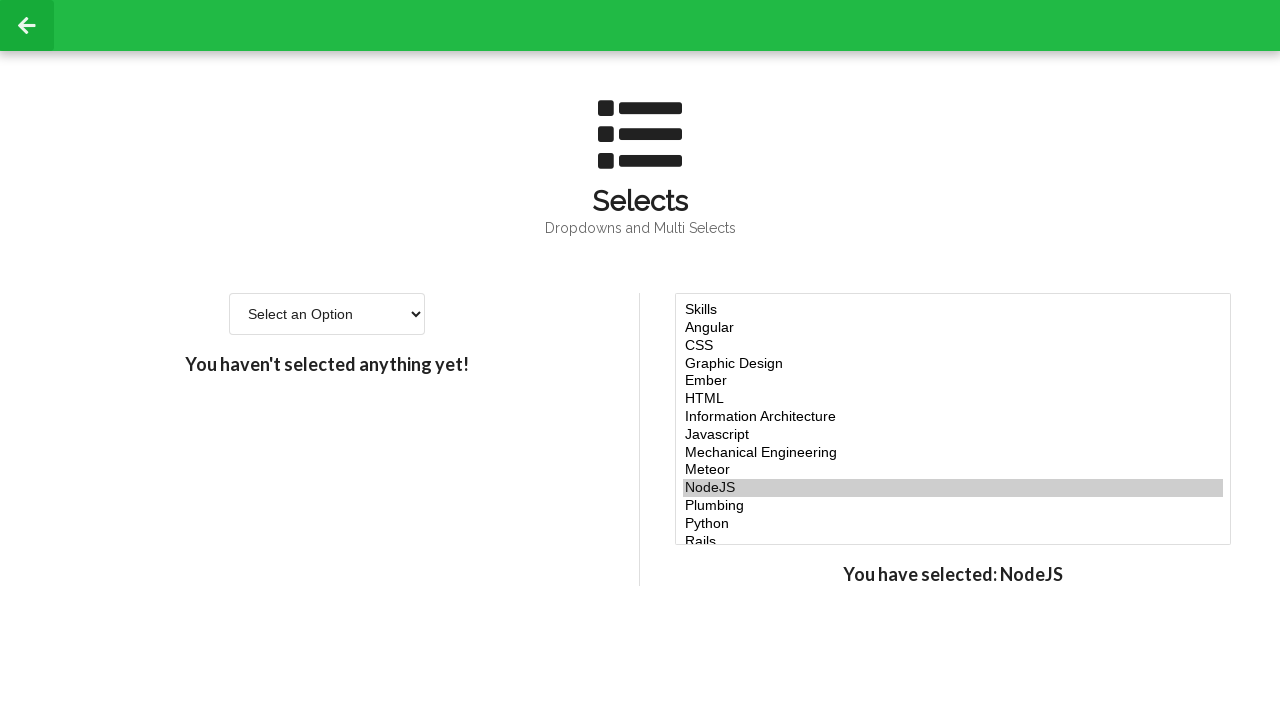

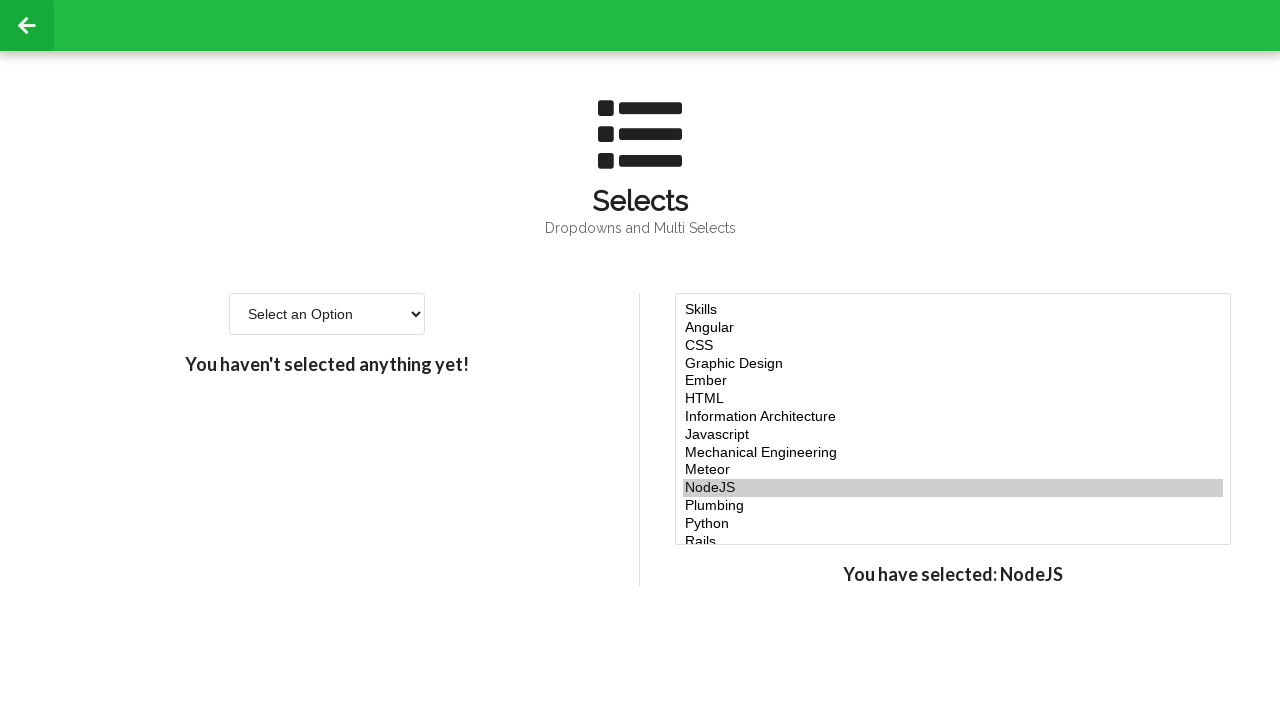